Tests a web form by filling in personal information fields (first name, last name, job title), selecting a radio button, checking a checkbox, selecting an option from a dropdown menu, and entering a date.

Starting URL: https://formy-project.herokuapp.com/form

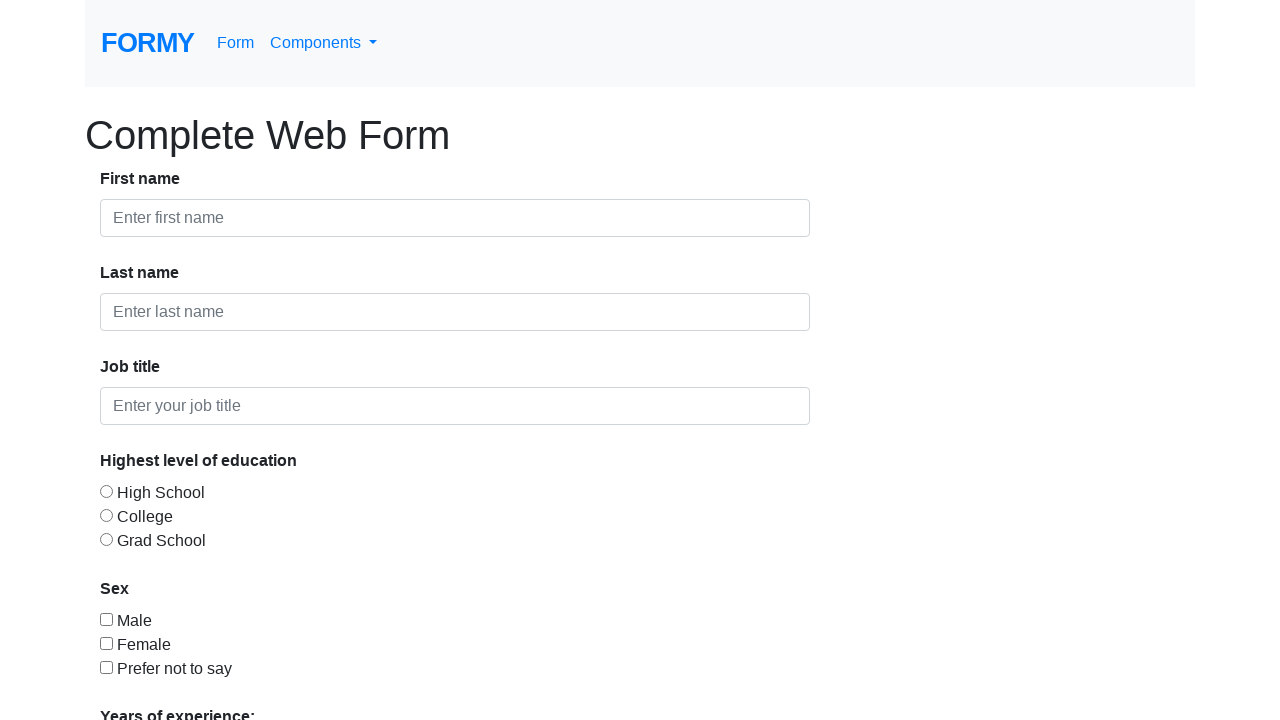

Filled first name field with 'Iván' on #first-name
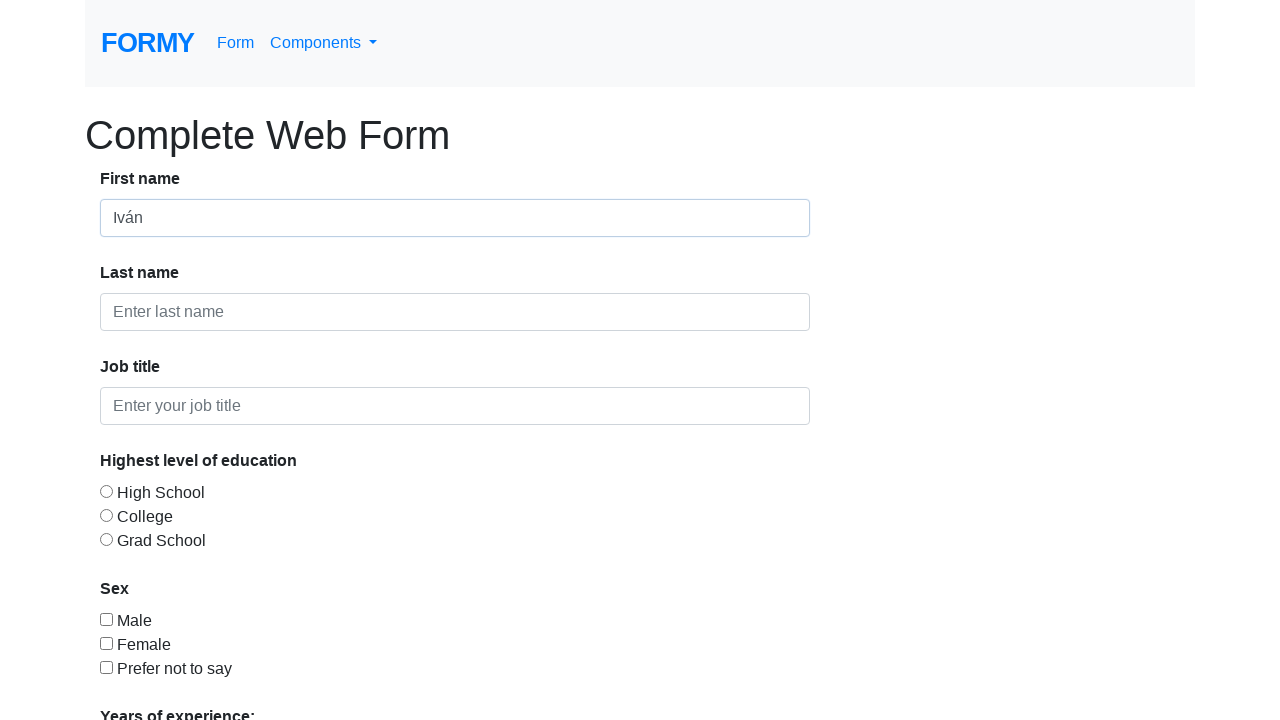

Filled last name field with 'Gómez' on #last-name
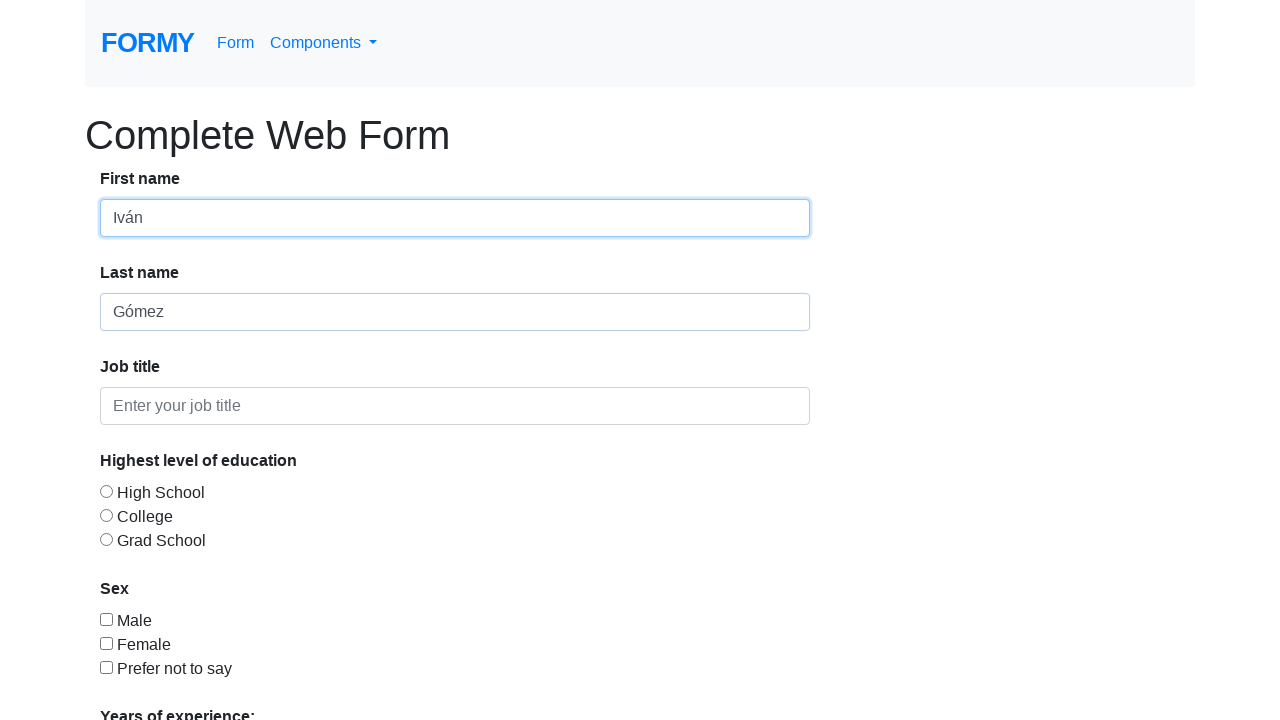

Filled job title field with 'QA Analyst' on #job-title
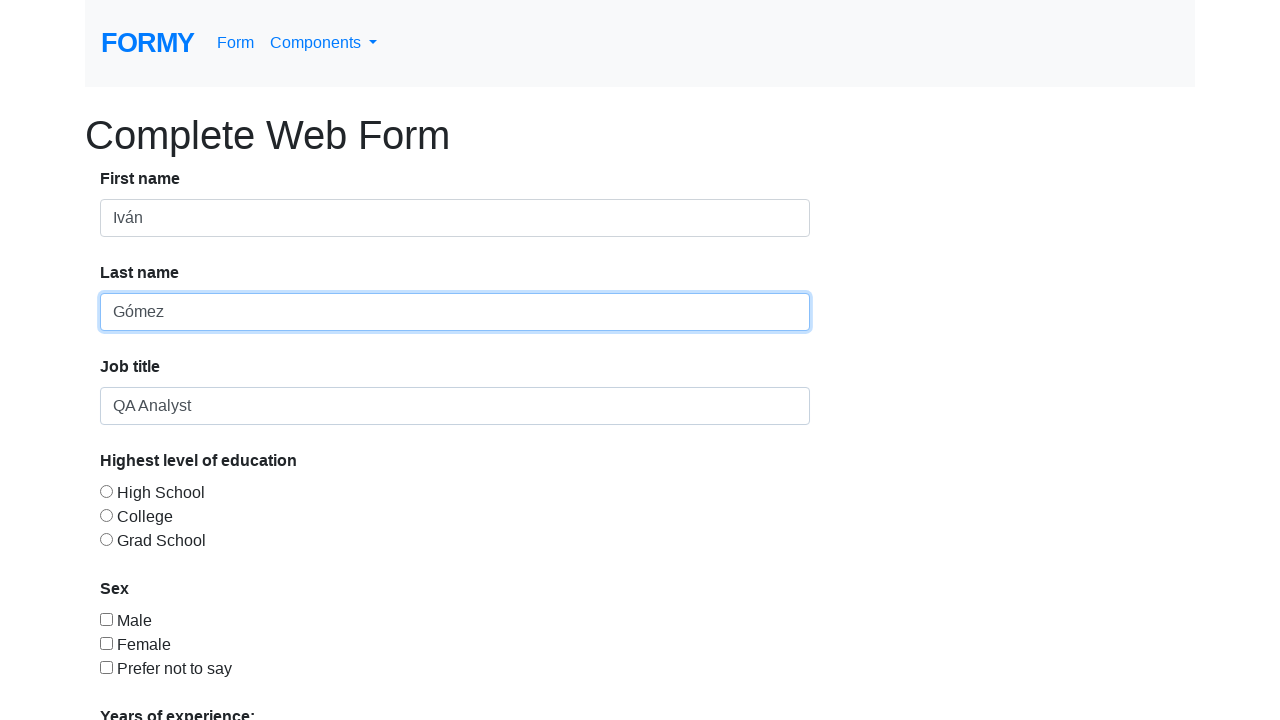

Selected radio button option 1 at (106, 491) on #radio-button-1
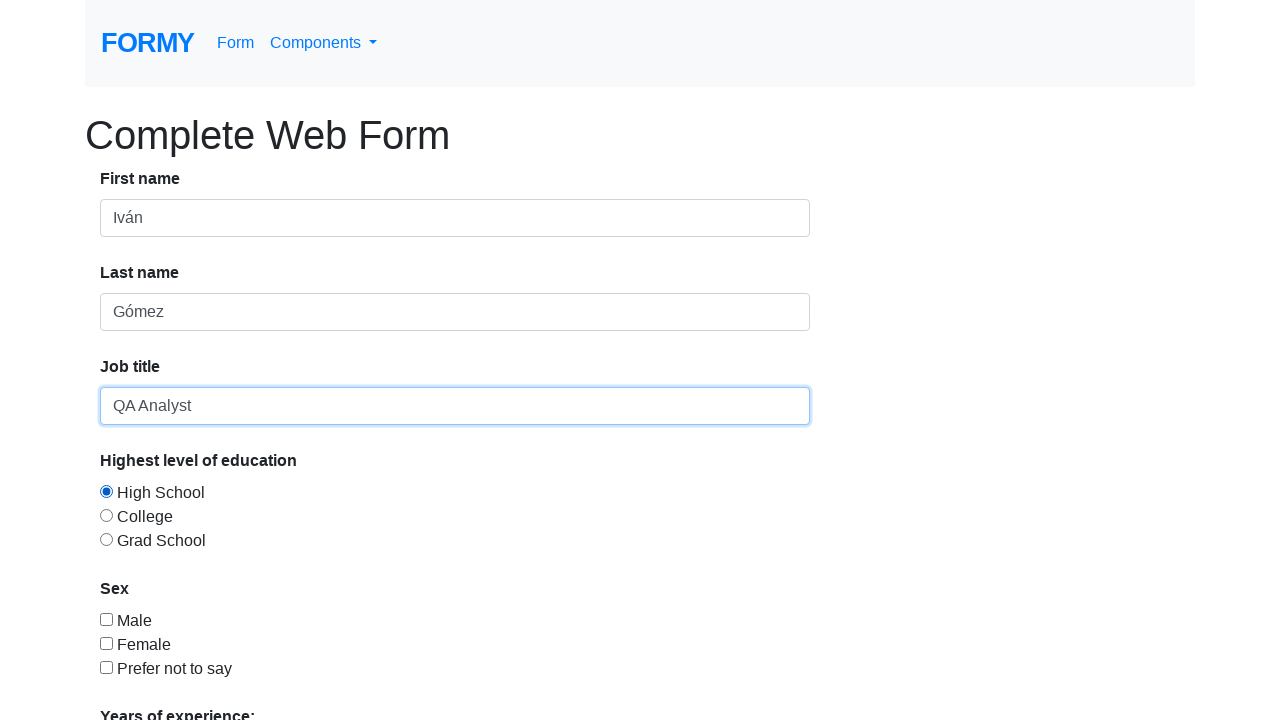

Checked checkbox option 1 at (106, 619) on #checkbox-1
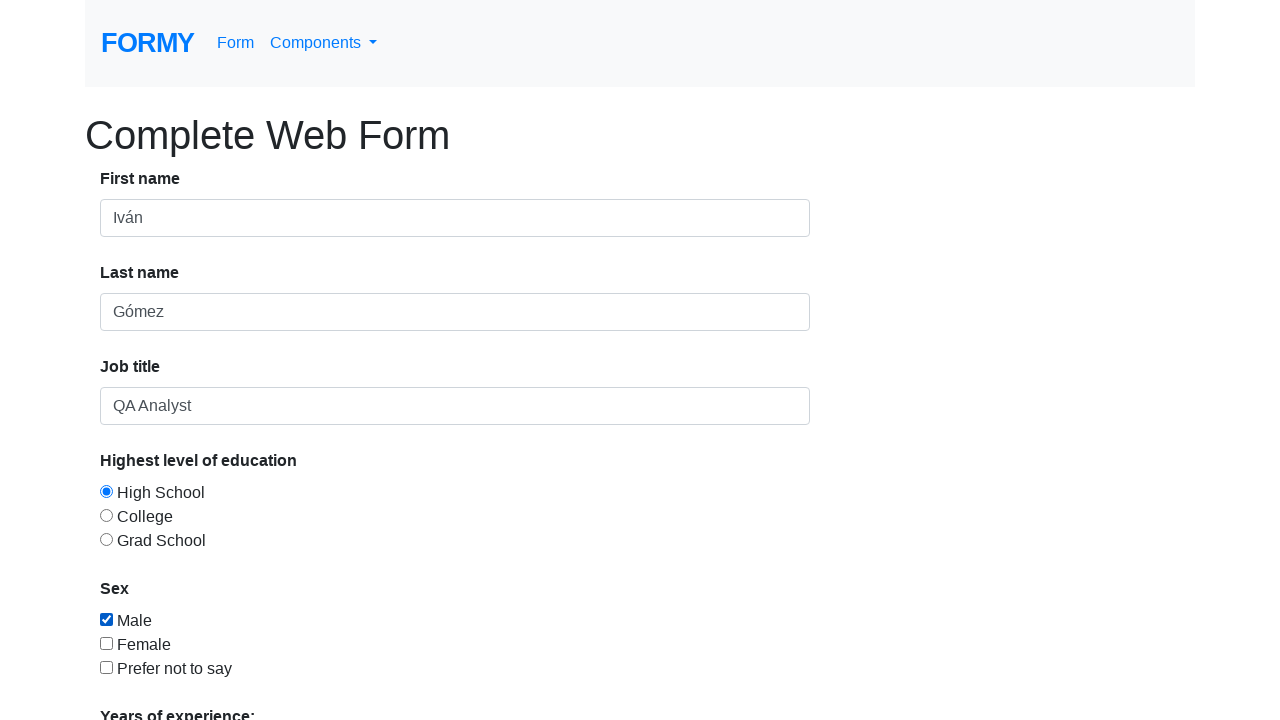

Selected '5-9' from dropdown menu on #select-menu
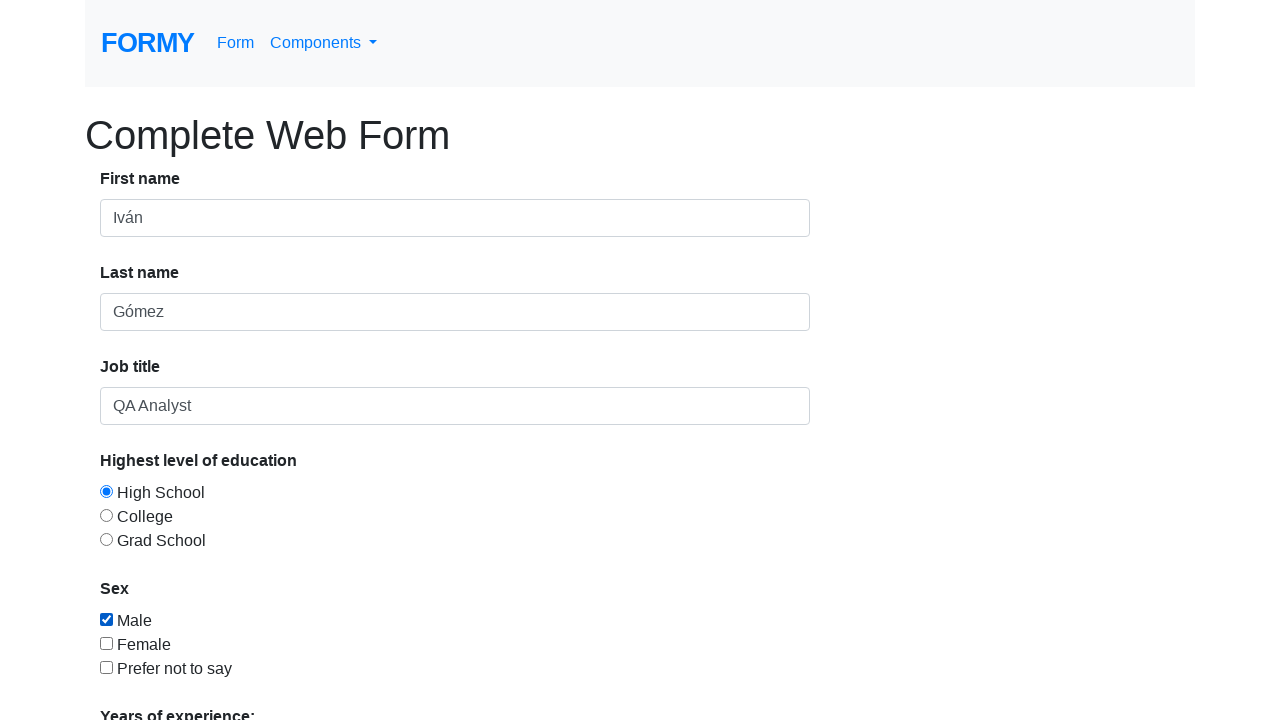

Filled date picker field with '09/27/2001' on #datepicker
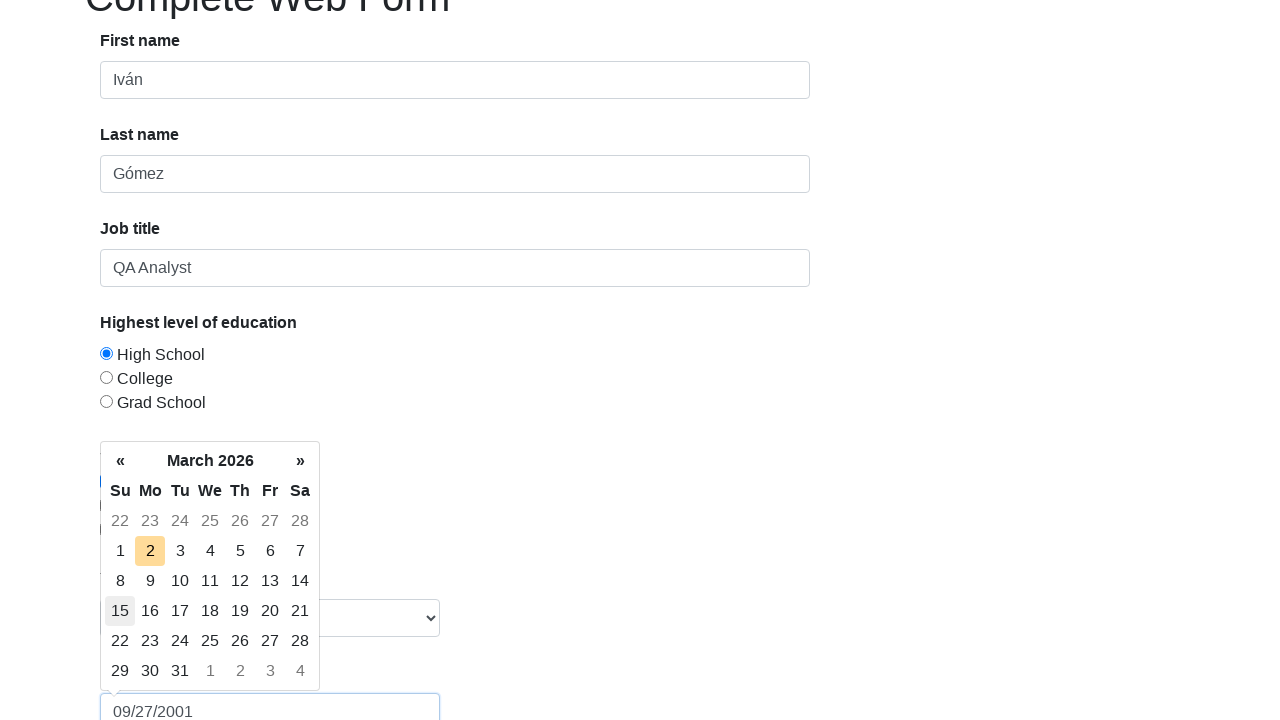

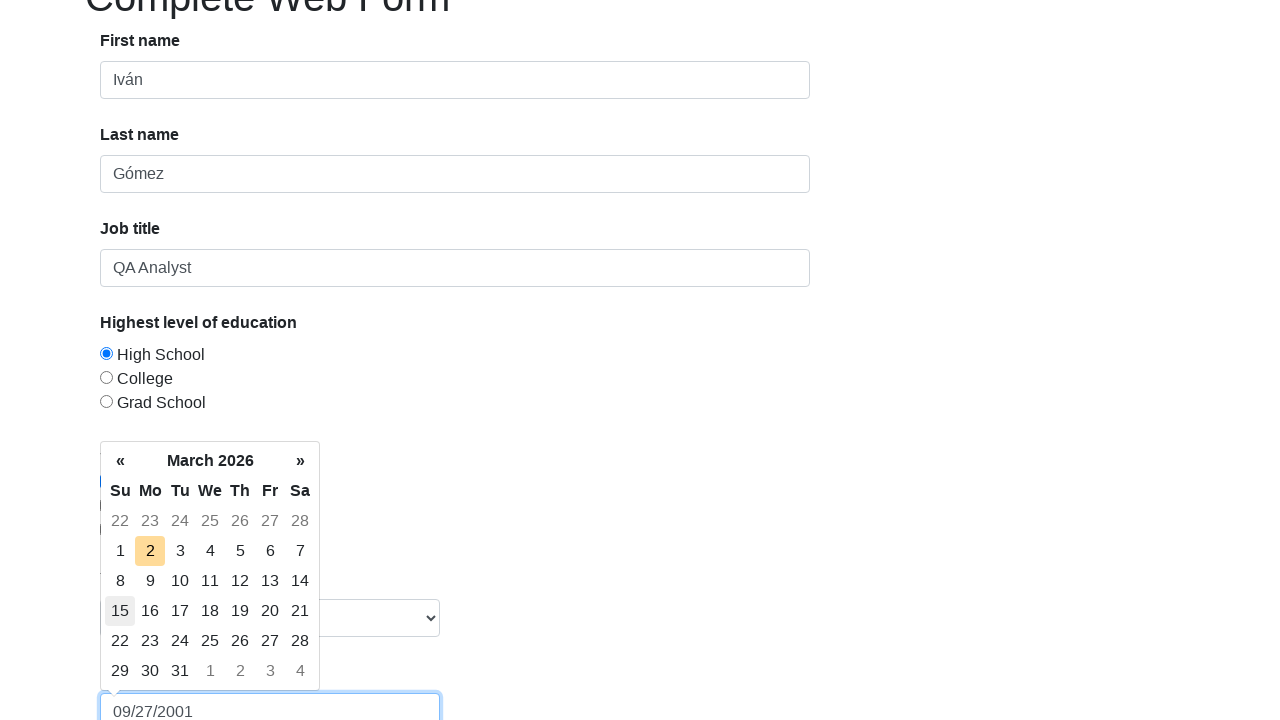